Tests the autosuggestive dropdown functionality by typing partial text into an autocomplete input field

Starting URL: https://rahulshettyacademy.com/AutomationPractice/

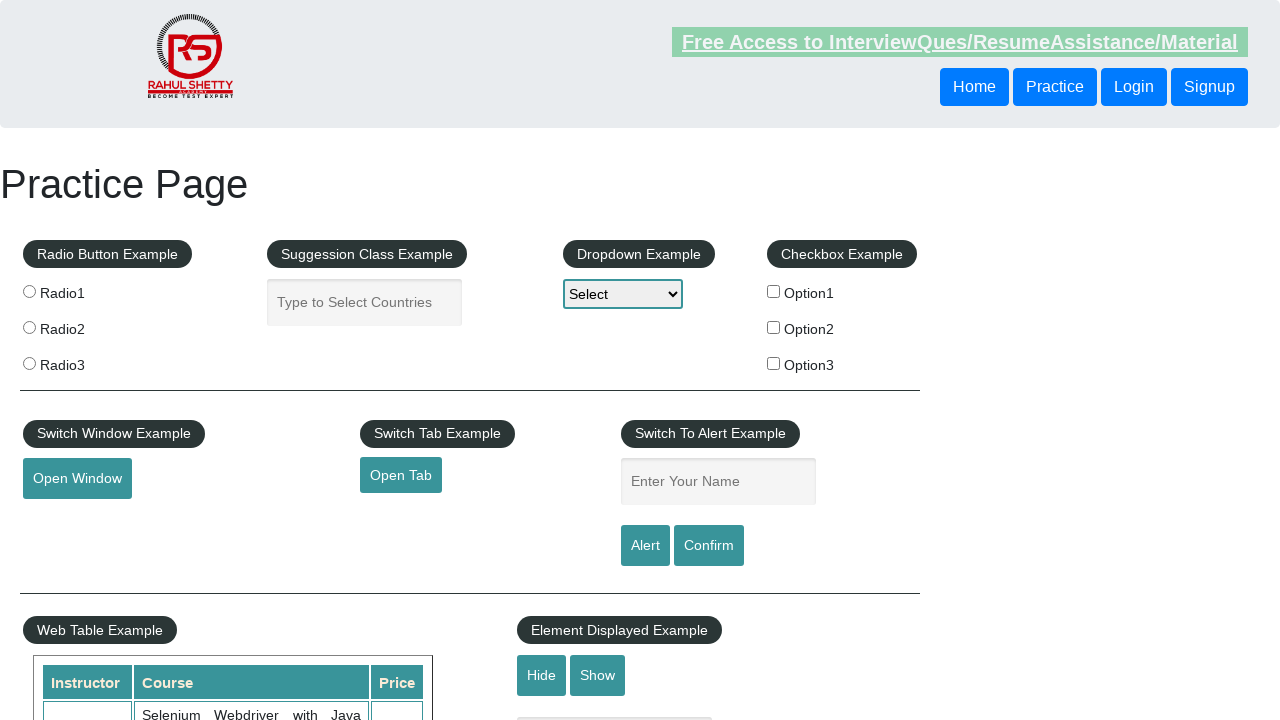

Filled autocomplete field with partial text 'Ind' to trigger autosuggestive dropdown on #autocomplete
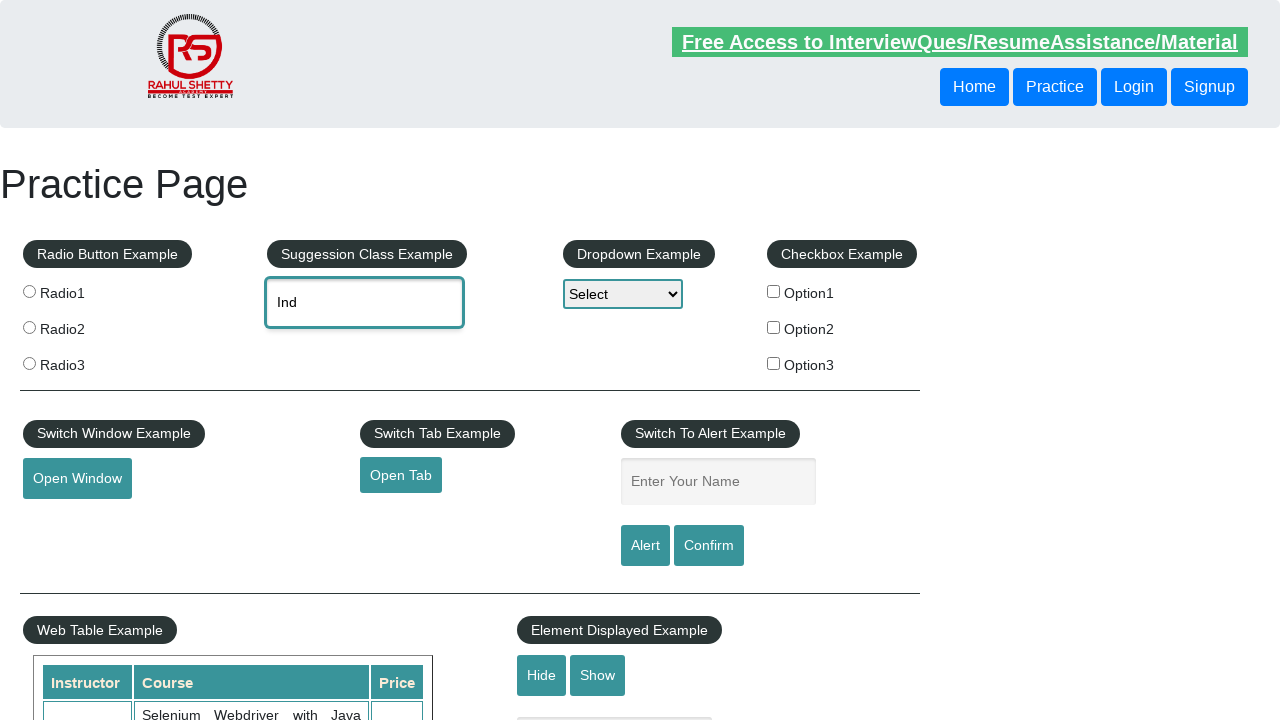

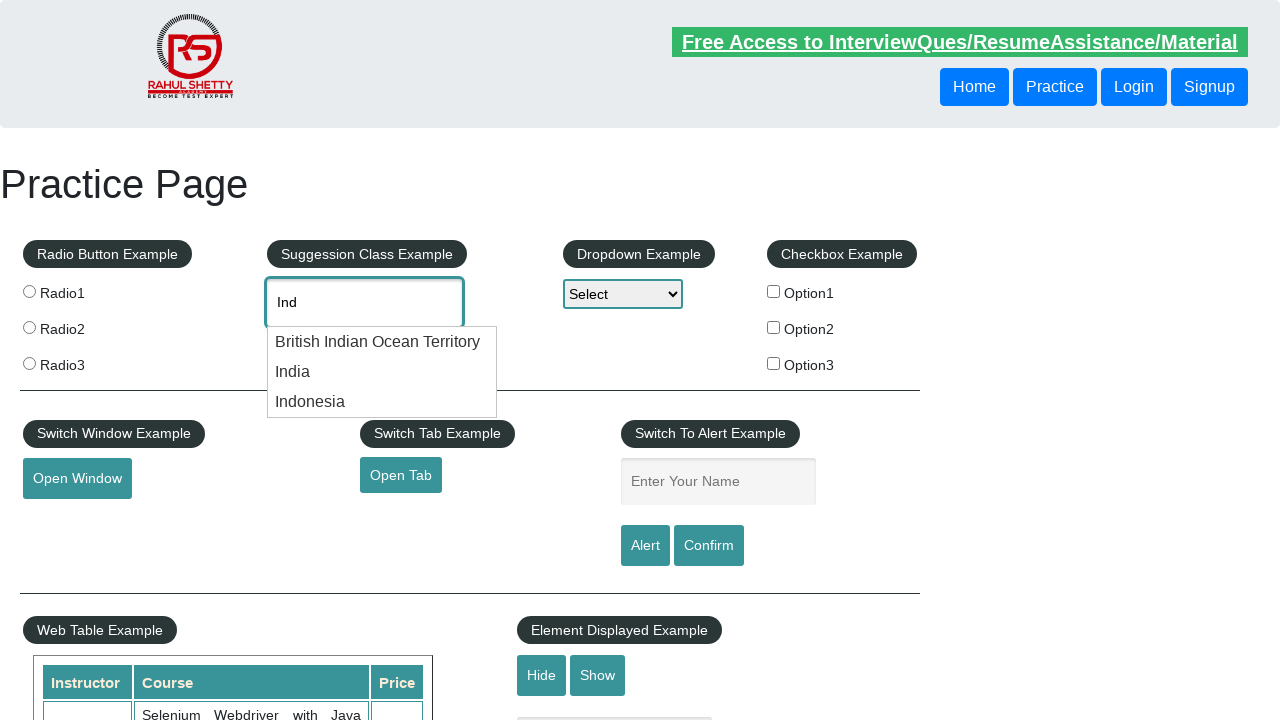